Tests the practice form submission on DemoQA by filling out all form fields including personal information, date of birth, subjects, hobbies, file upload, address, and state/city selection, then verifies the submission success modal appears.

Starting URL: https://demoqa.com/automation-practice-form

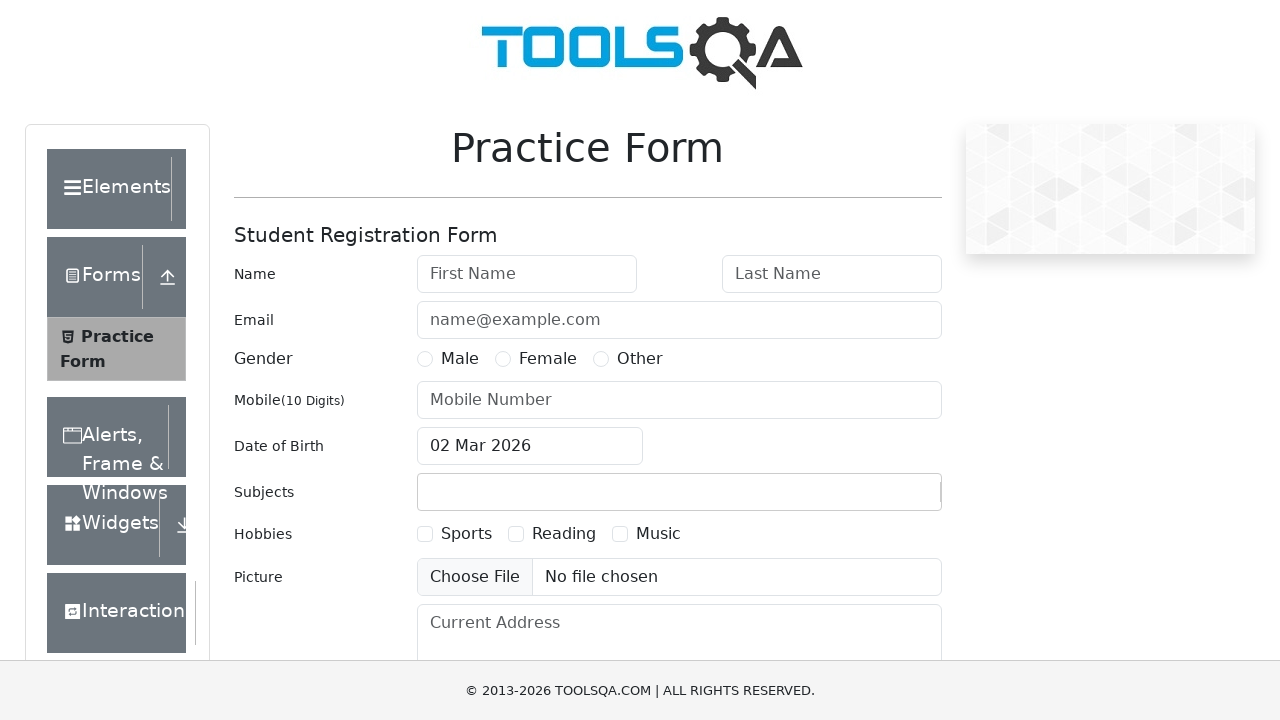

Filled first name field with 'Hieu' on #firstName
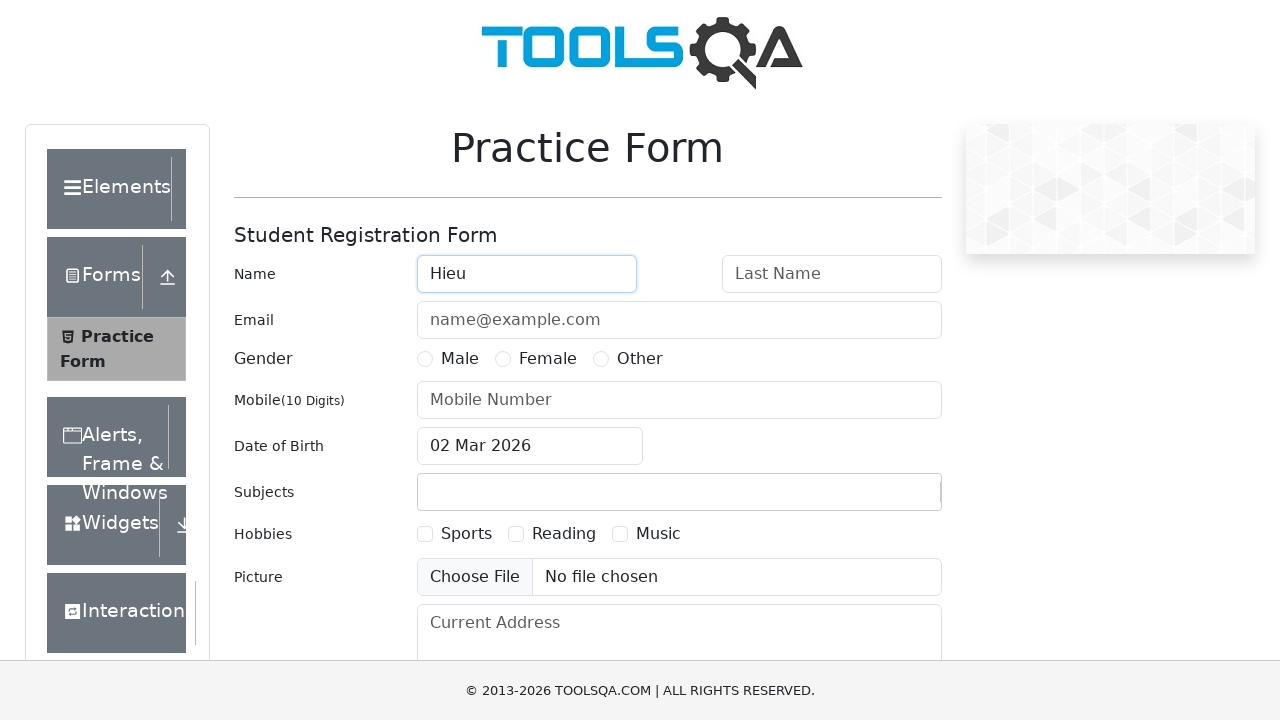

Filled last name field with 'Mino' on #lastName
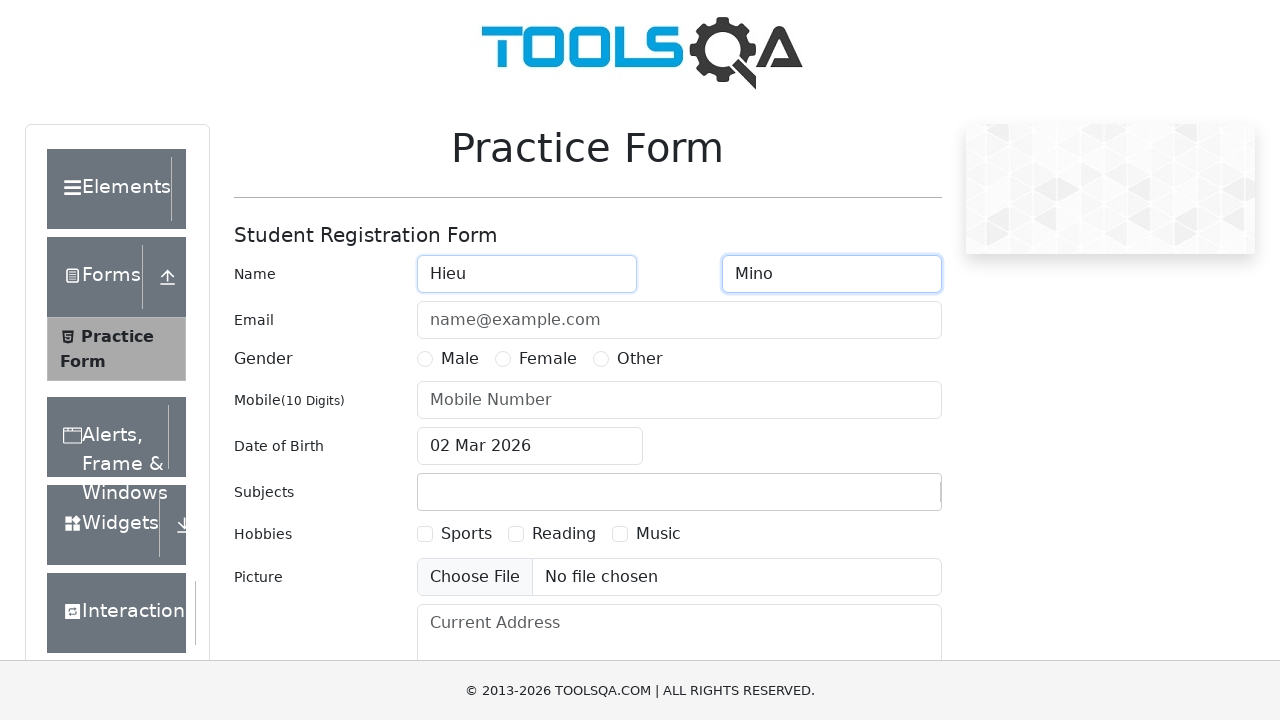

Filled email field with 'hieu99213@donga.com' on #userEmail
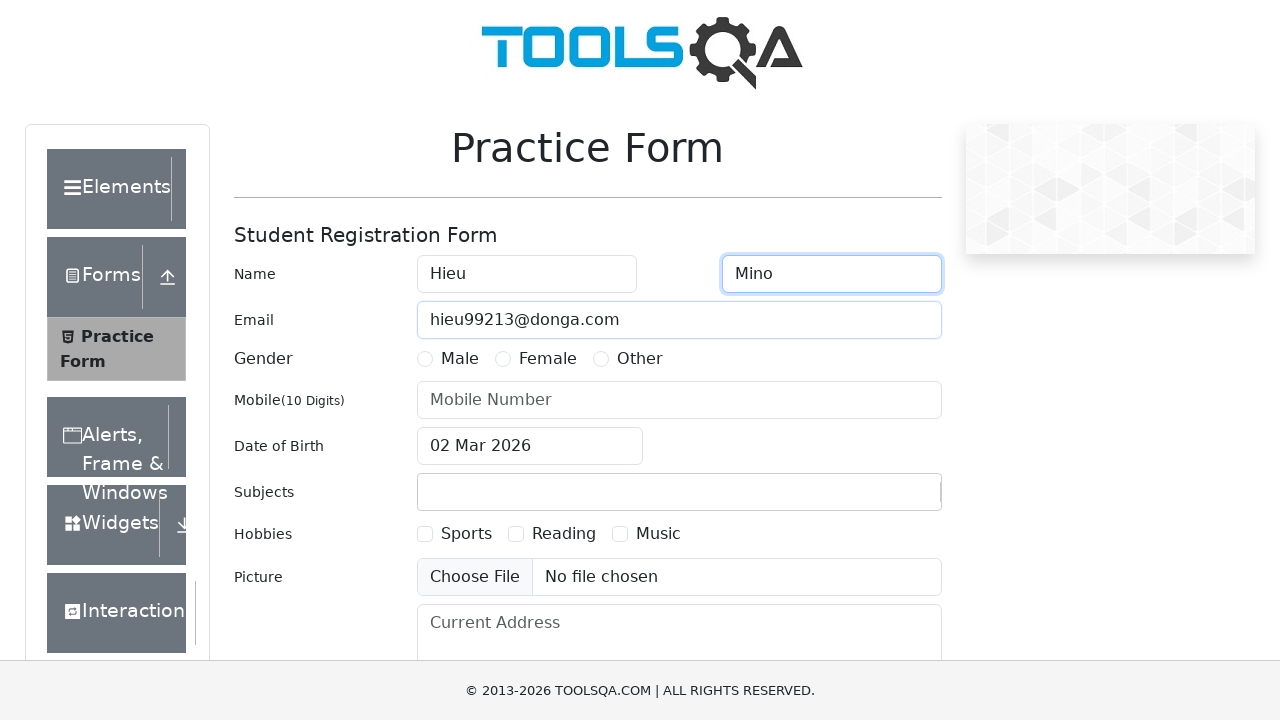

Selected male gender option at (460, 359) on label[for='gender-radio-1']
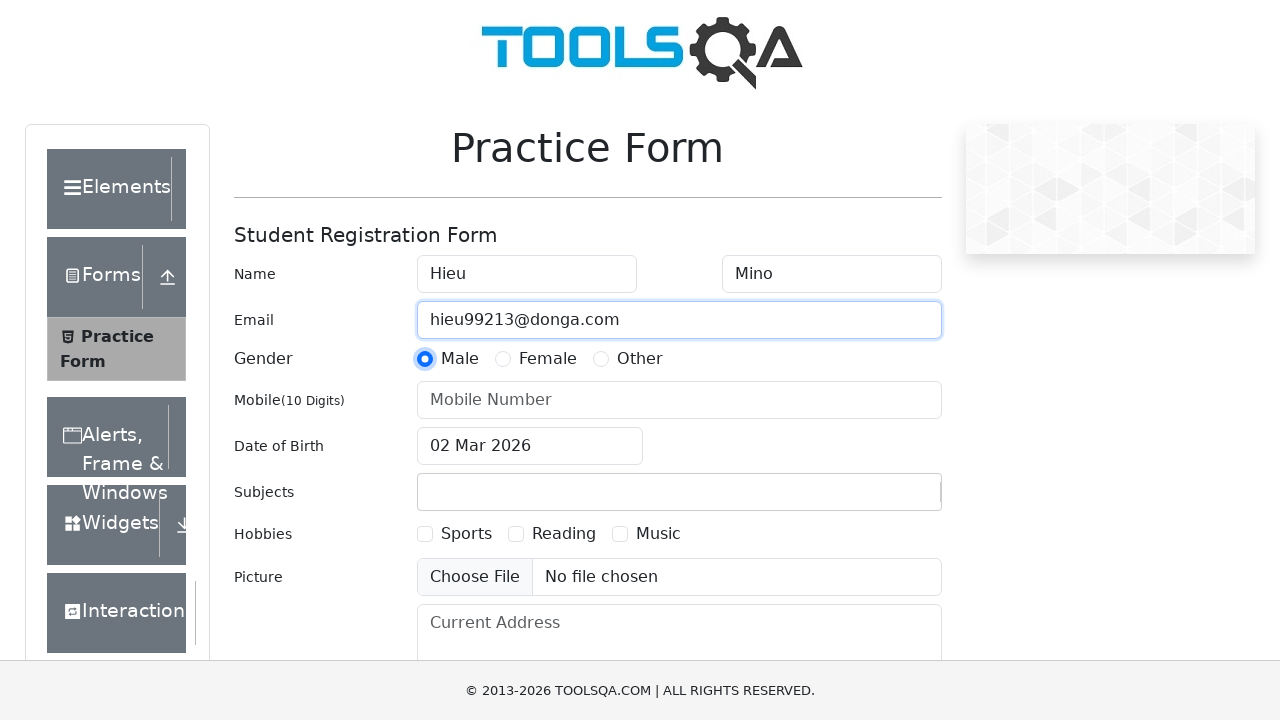

Filled mobile number field with '0123456789' on #userNumber
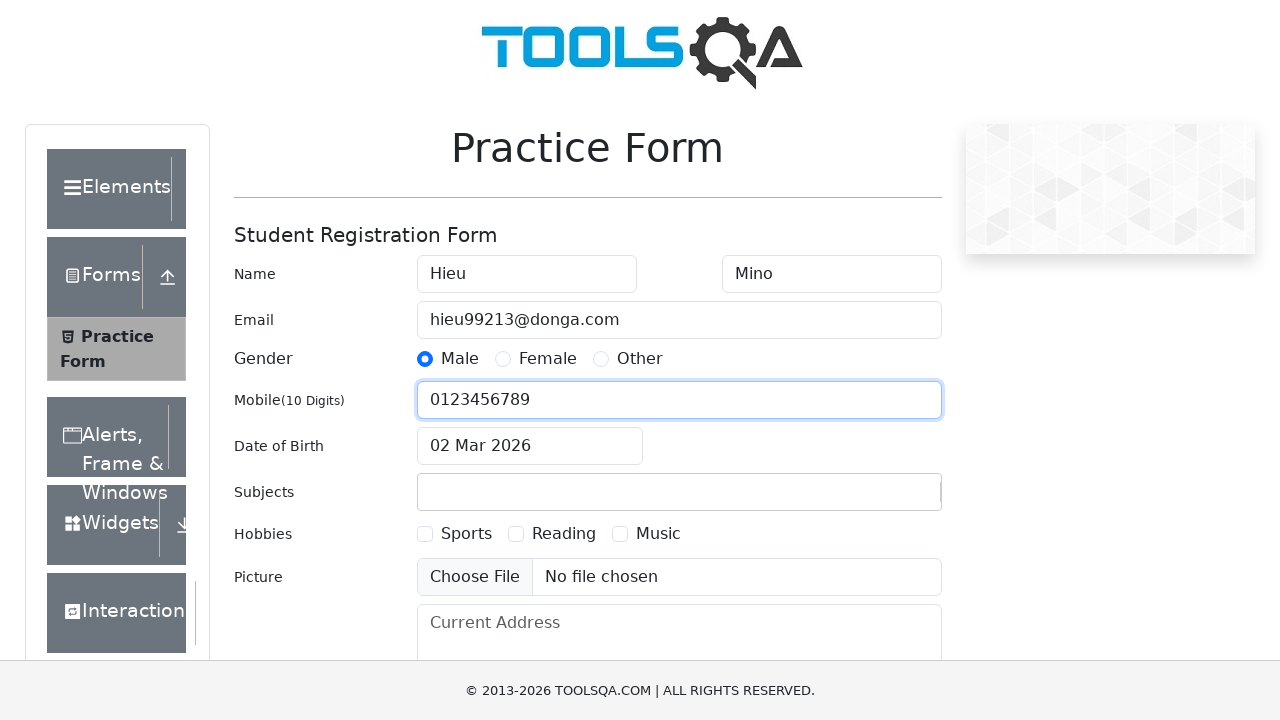

Set date of birth to '20 Jan 2003' using JavaScript
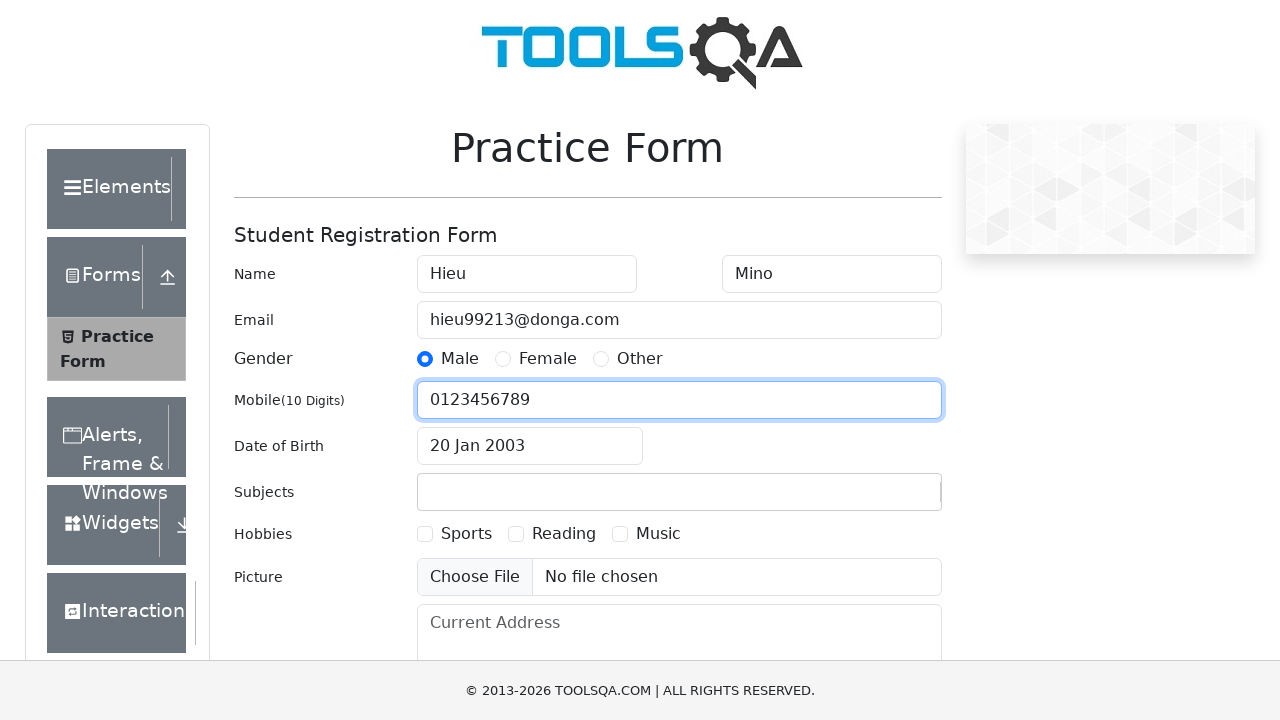

Clicked first name field to close date picker at (527, 274) on #firstName
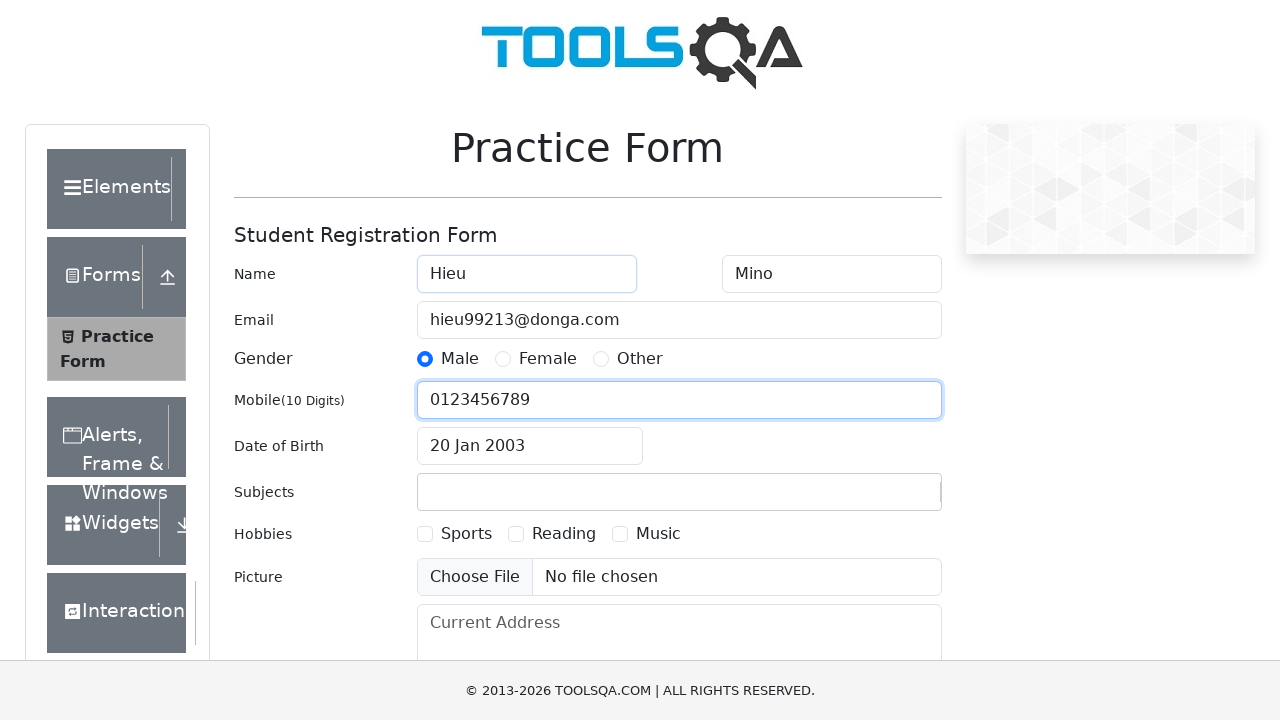

Filled subjects input with 'Maths' on #subjectsInput
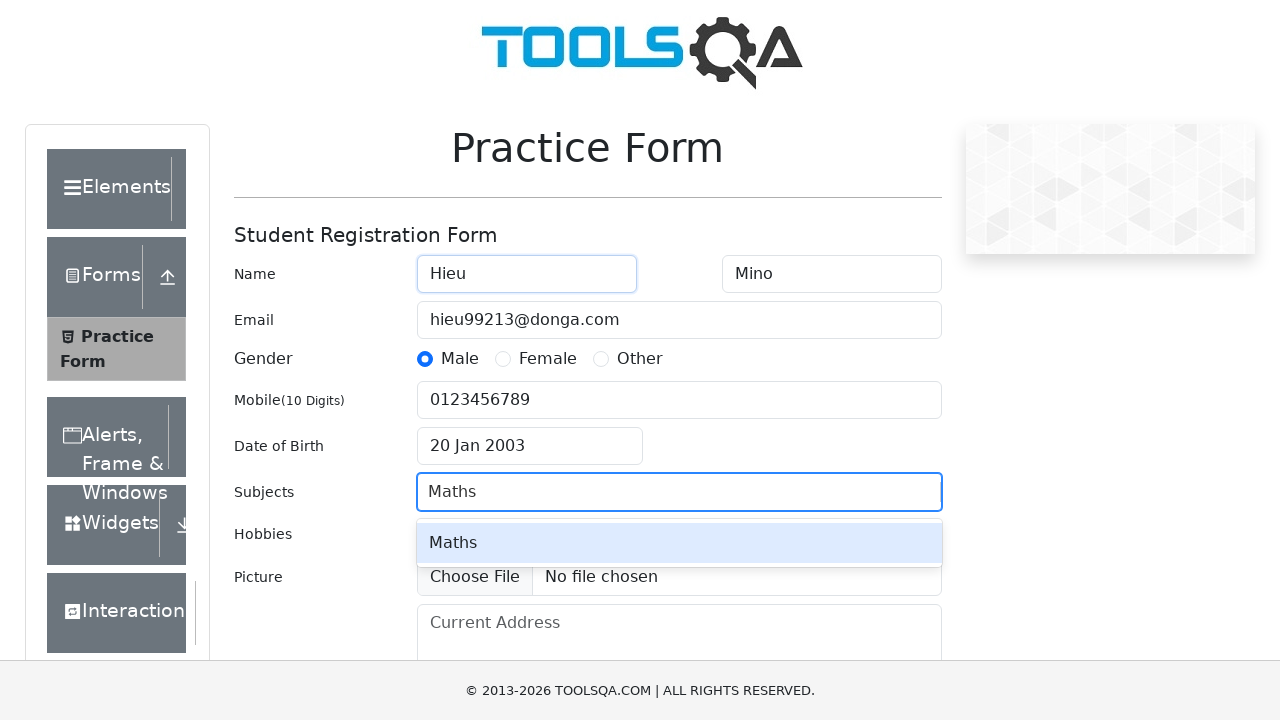

Pressed Enter to confirm subject selection on #subjectsInput
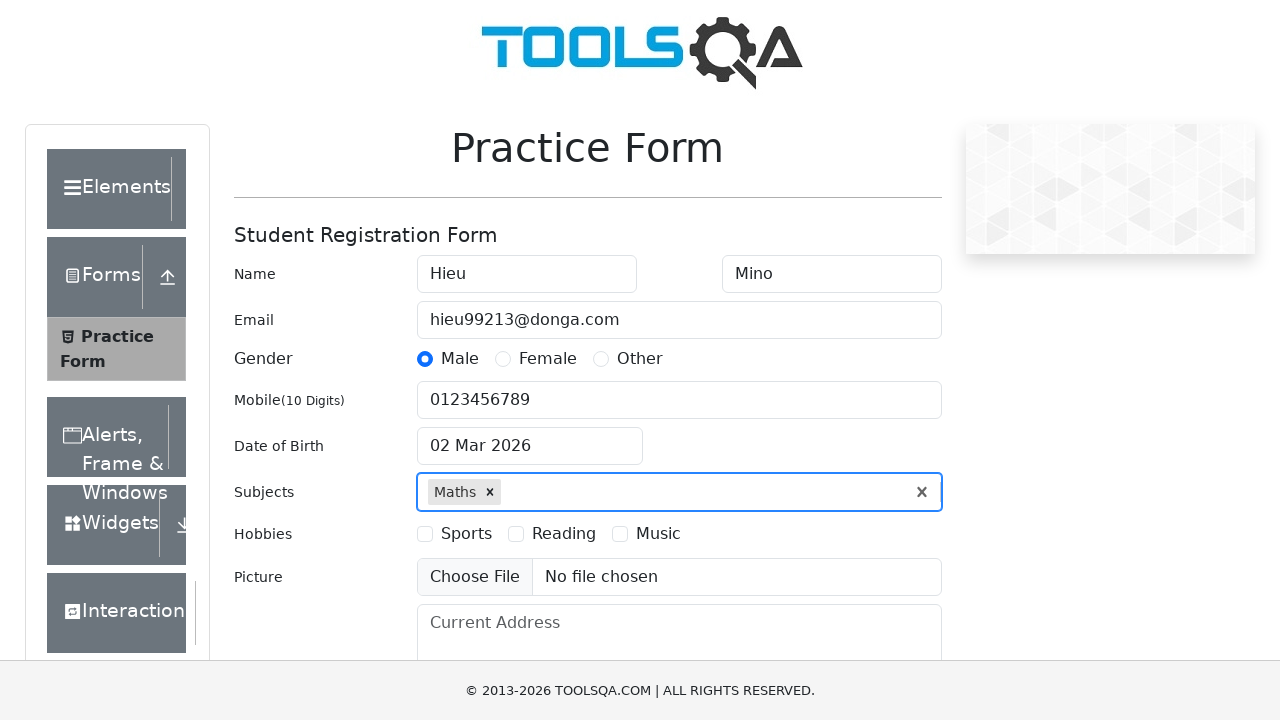

Selected first hobby option at (466, 534) on label[for='hobbies-checkbox-1']
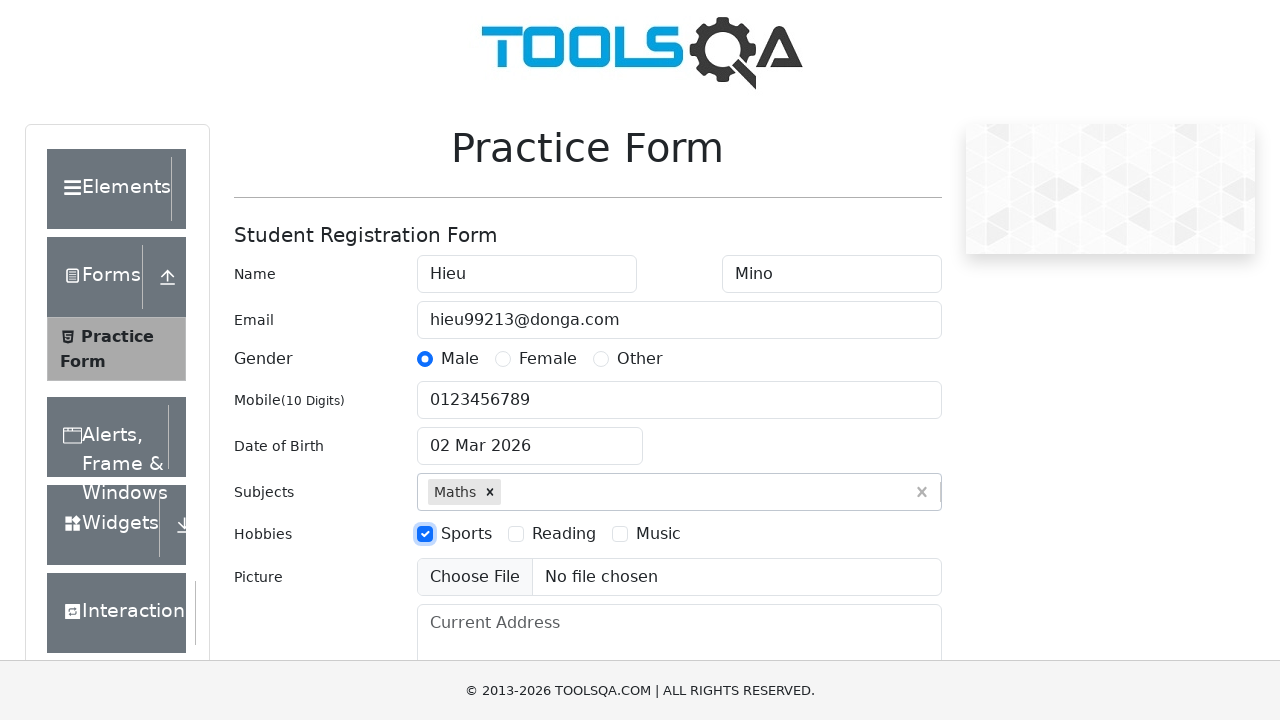

Filled current address with '123 Main Street' on #currentAddress
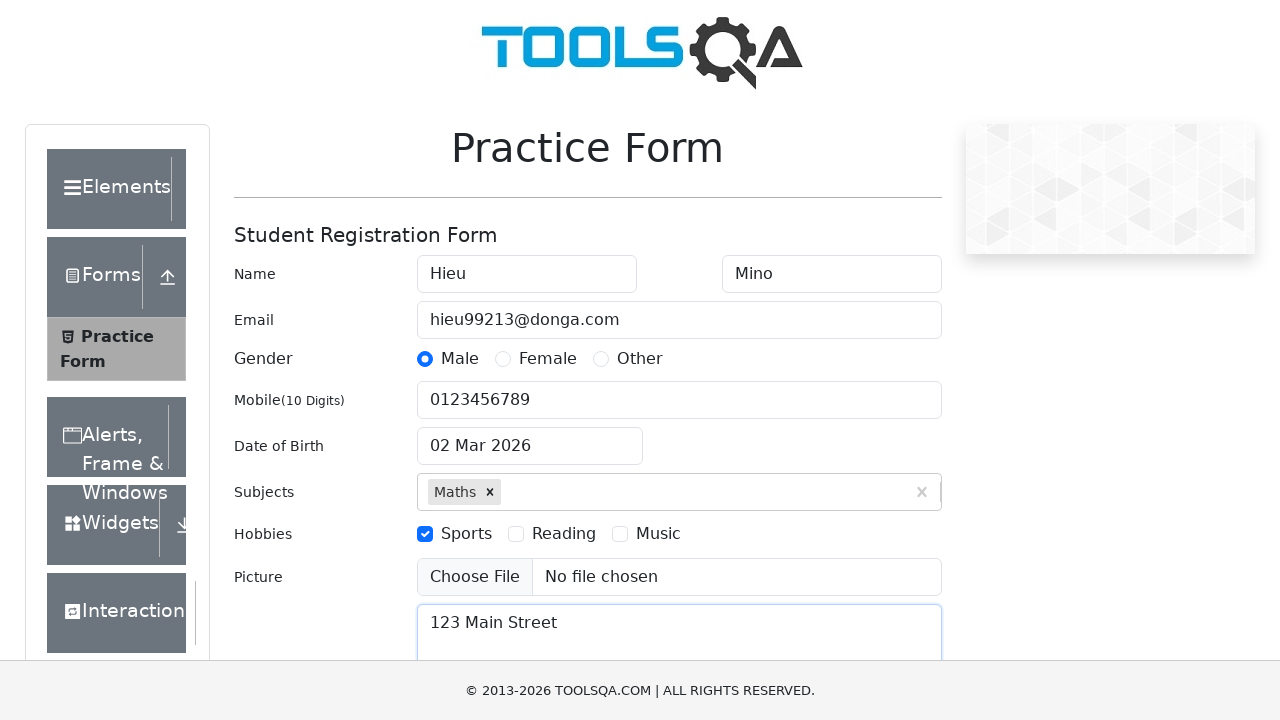

Scrolled to bottom of page
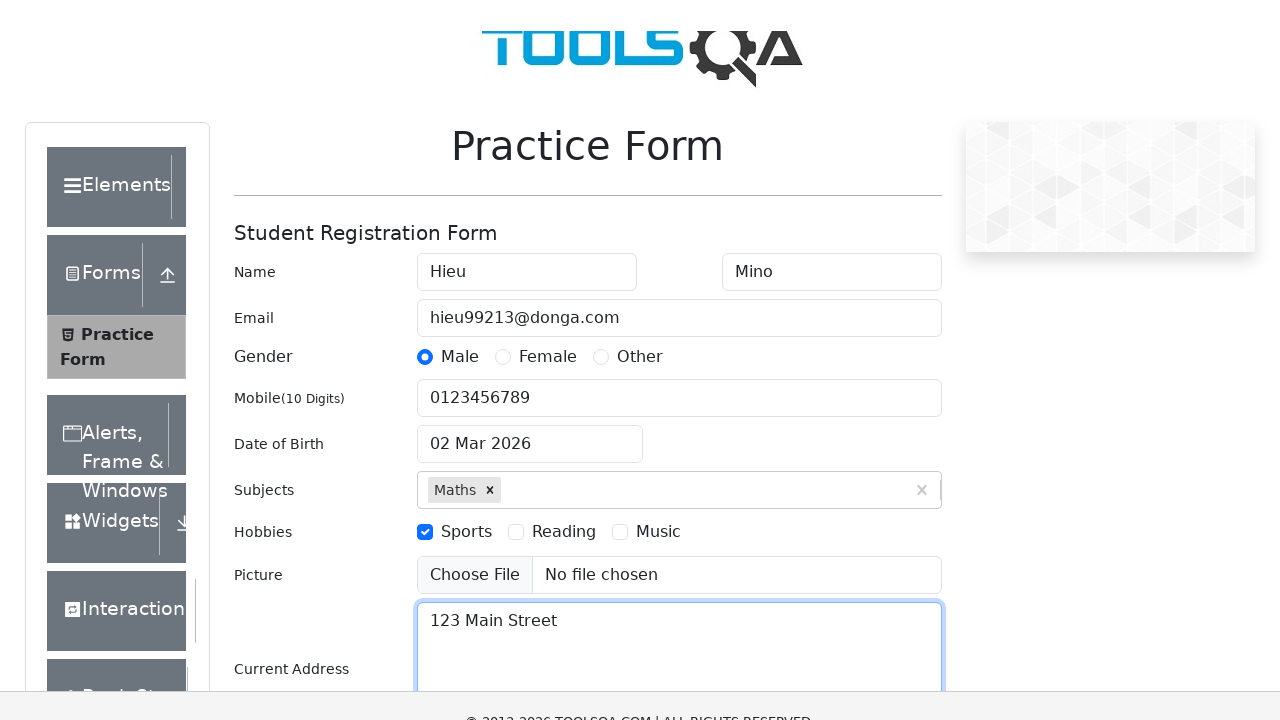

Filled state selection input with 'NCR' on #react-select-3-input
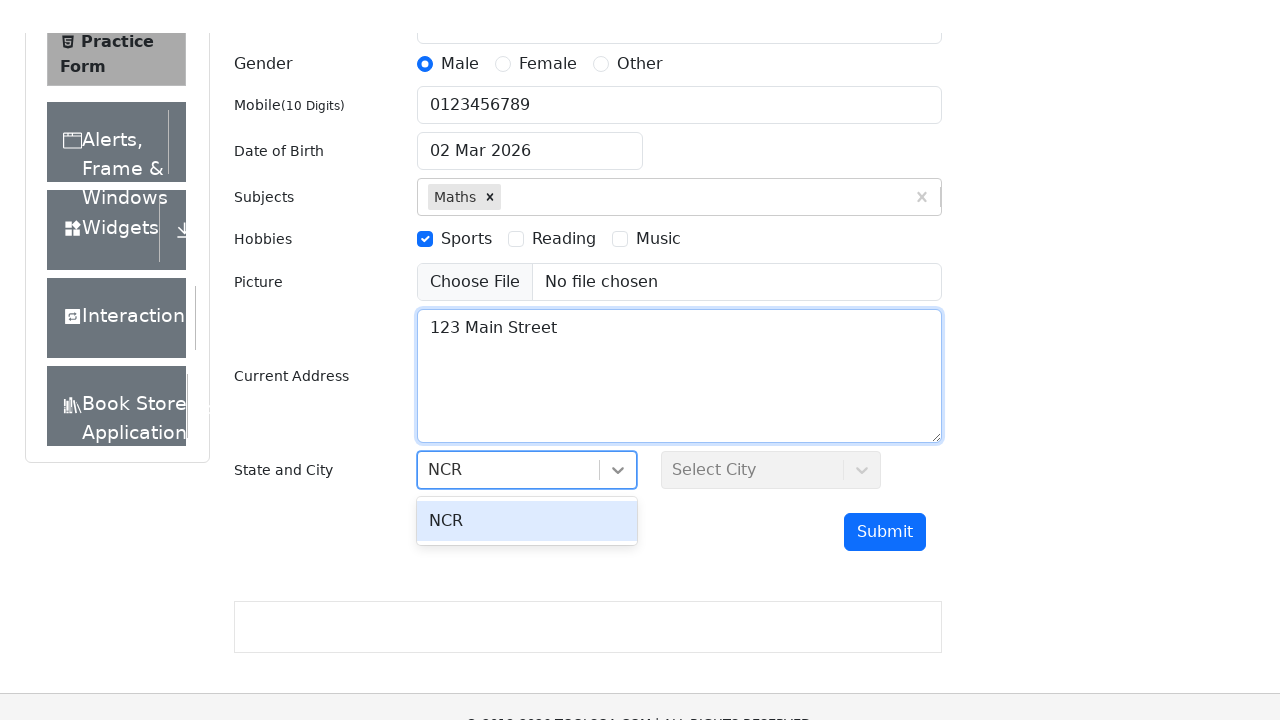

Pressed Enter to confirm state selection 'NCR' on #react-select-3-input
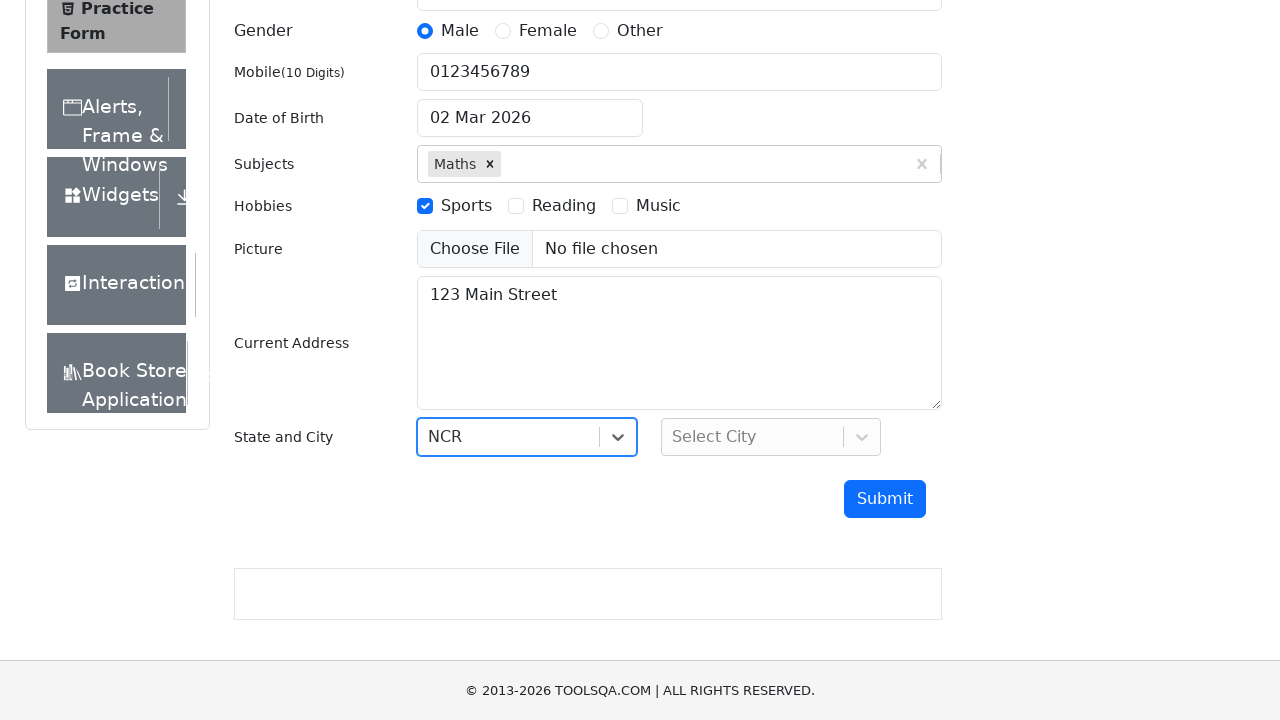

Waited 1 second for state selection to process
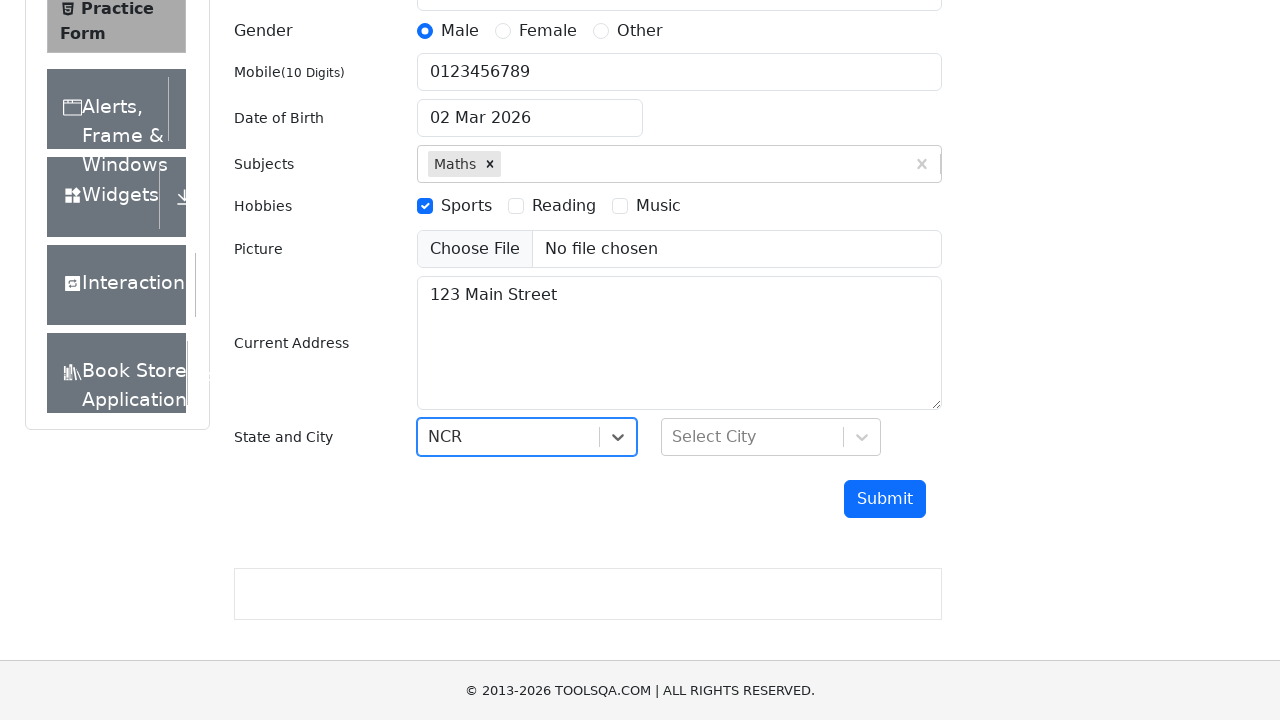

Filled city selection input with 'Delhi' on #react-select-4-input
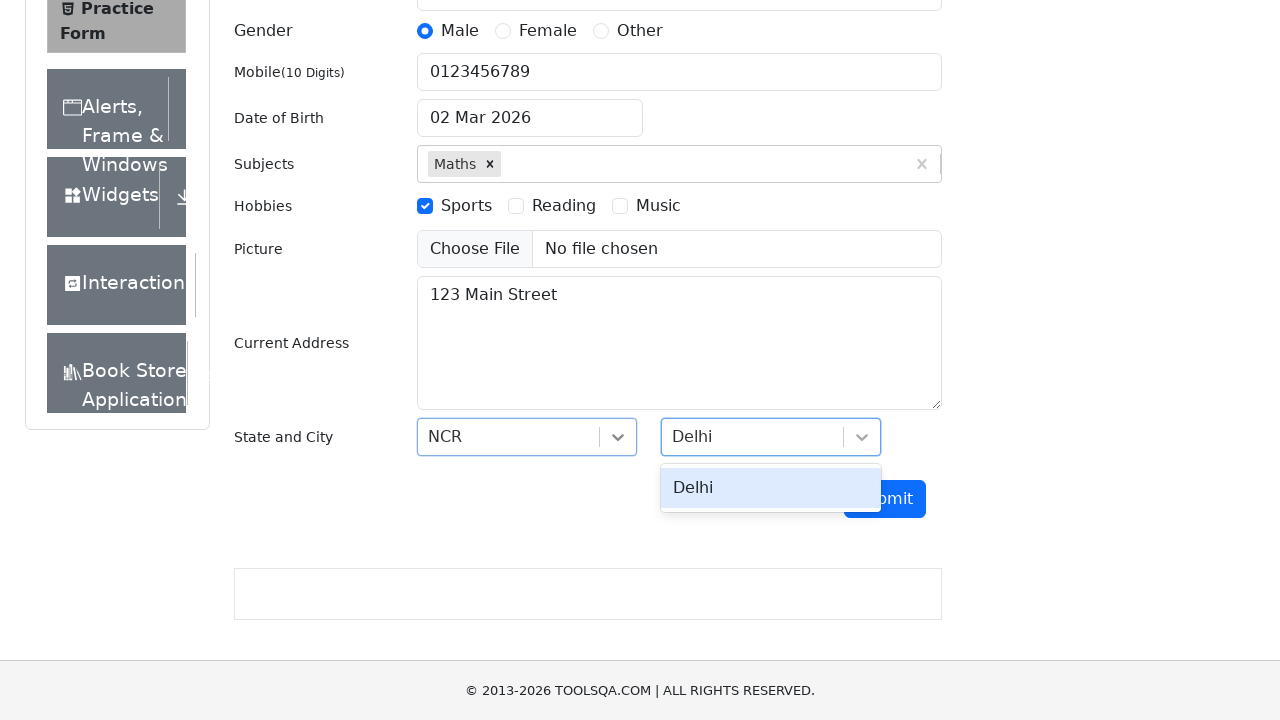

Pressed Enter to confirm city selection 'Delhi' on #react-select-4-input
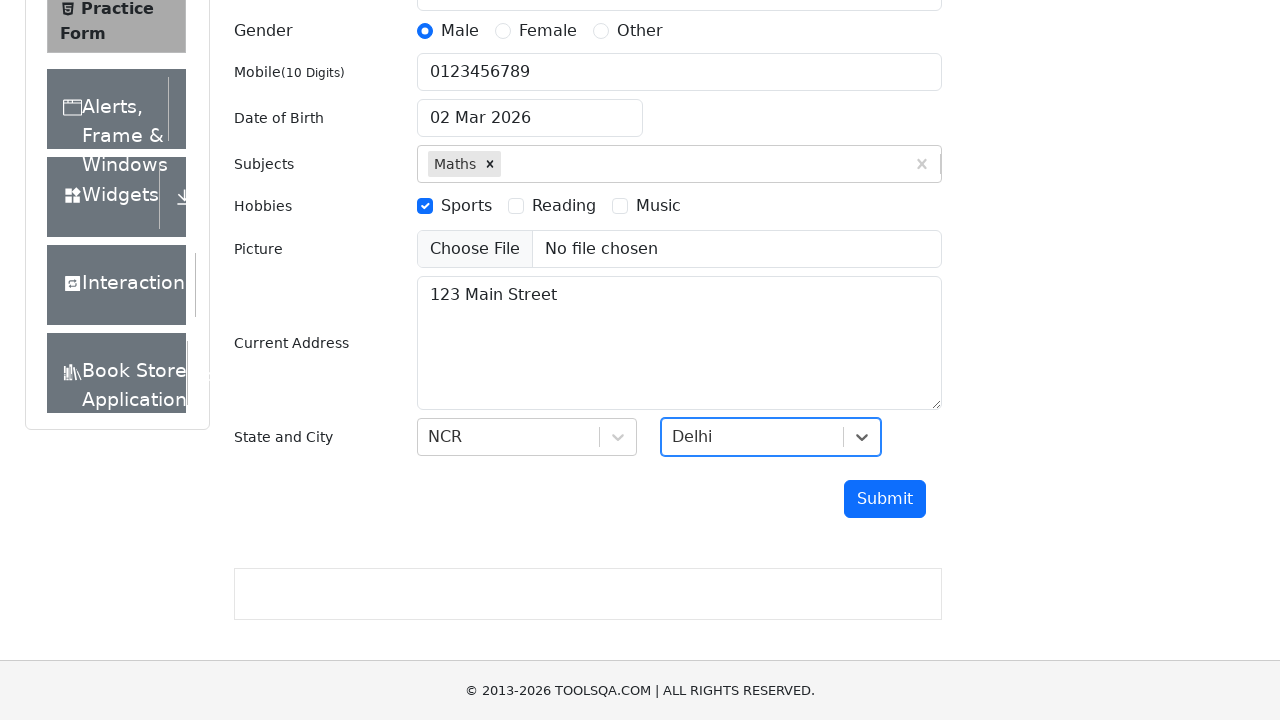

Clicked submit button to submit the form at (885, 499) on #submit
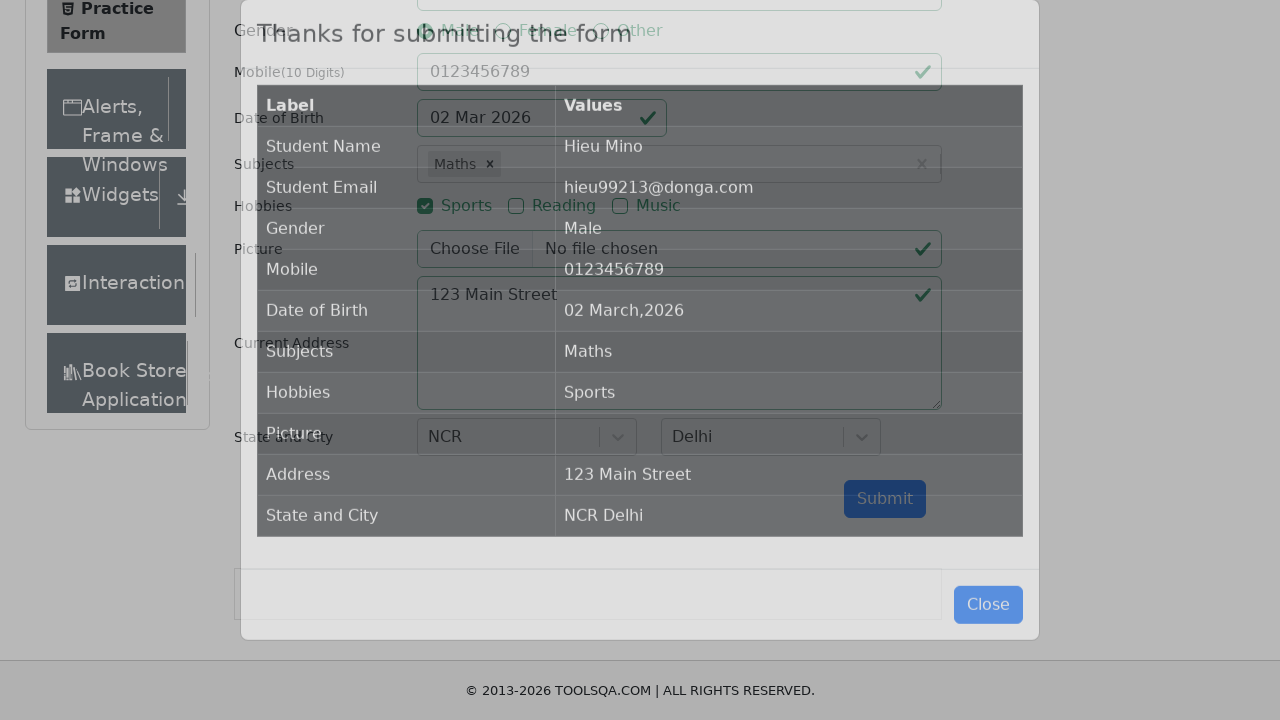

Waited for success modal to appear
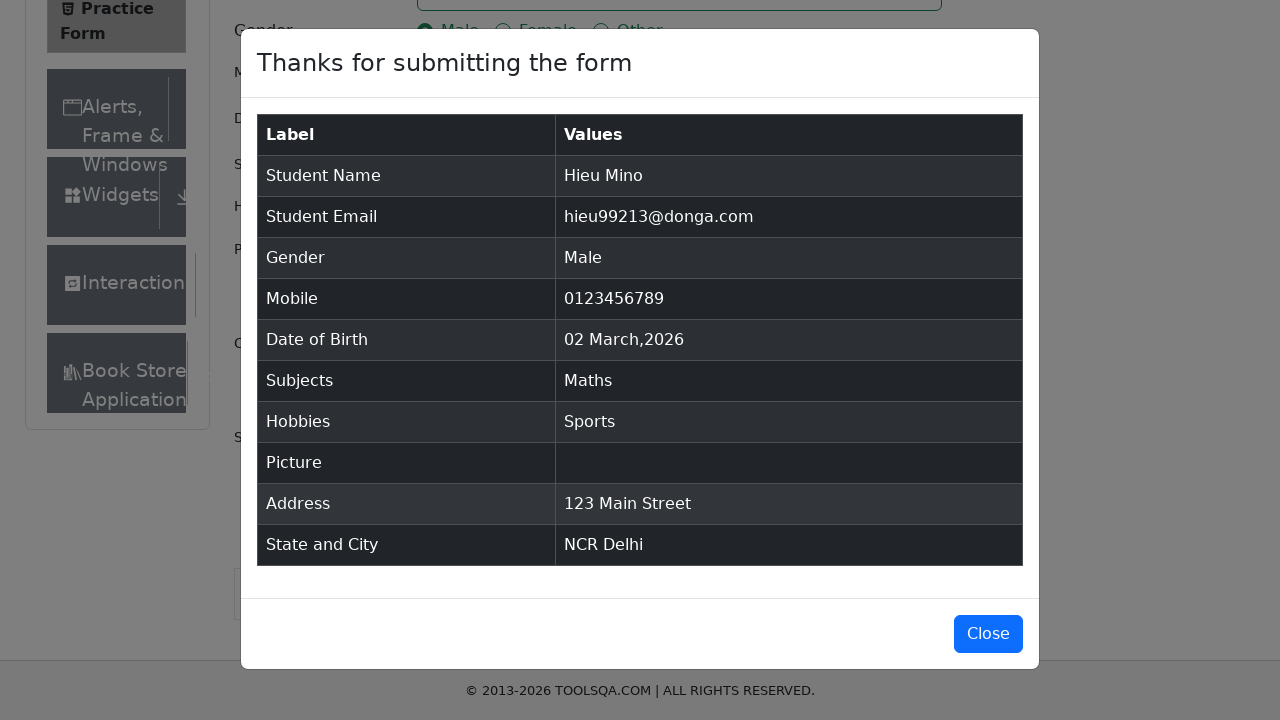

Extracted modal title text: 'Thanks for submitting the form'
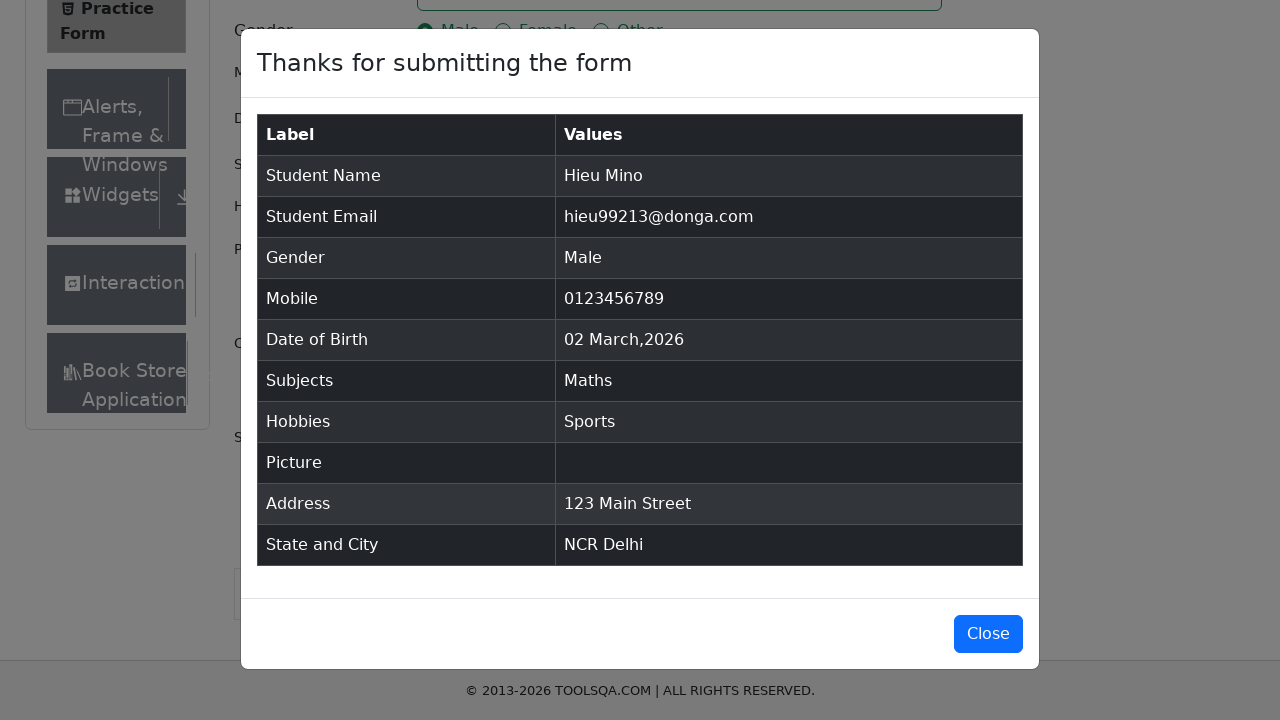

Verified form submission success - modal displays correct title
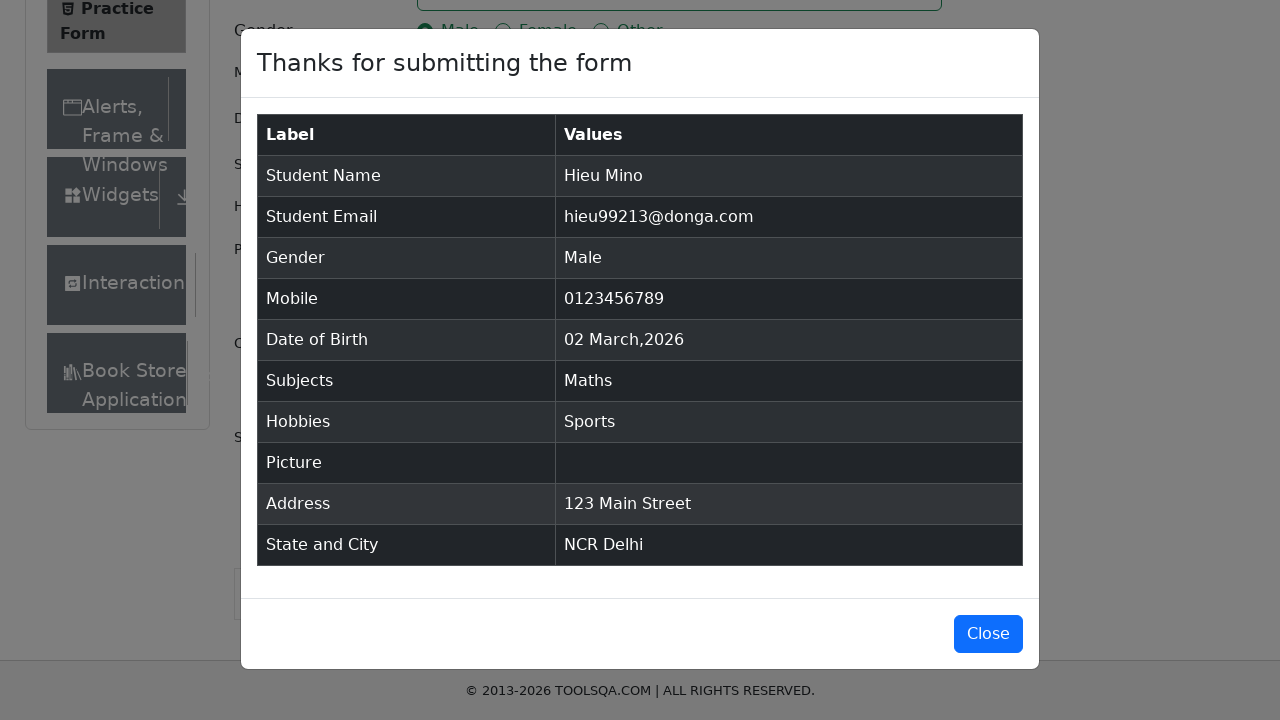

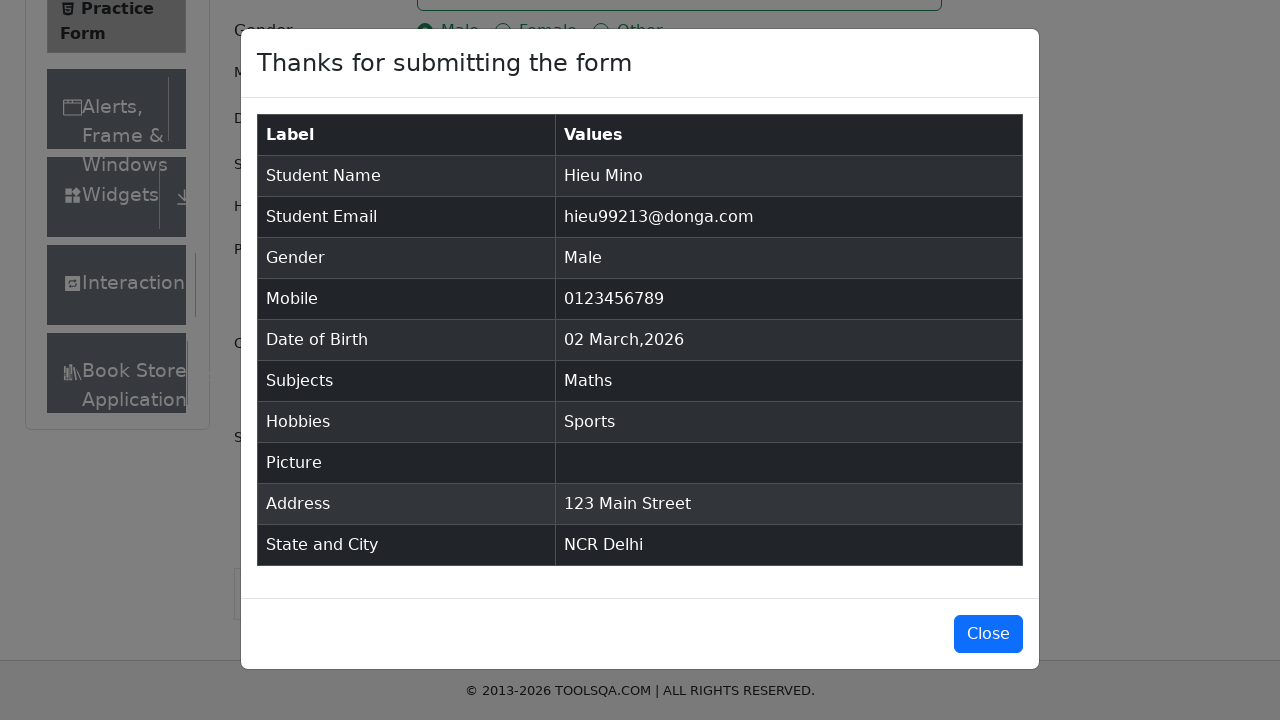